Tests the jQuery UI resizable widget by dragging the resize handle to expand the element's dimensions

Starting URL: https://jqueryui.com/resources/demos/resizable/default.html

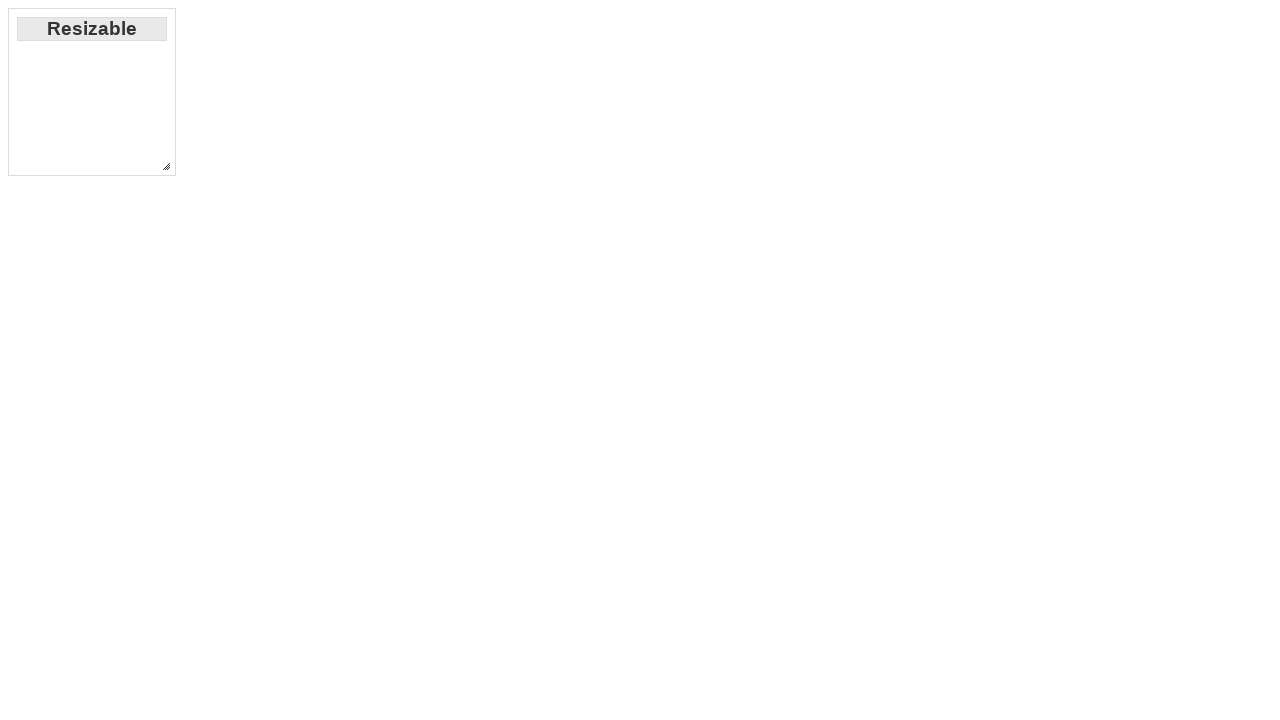

Located the resize handle element
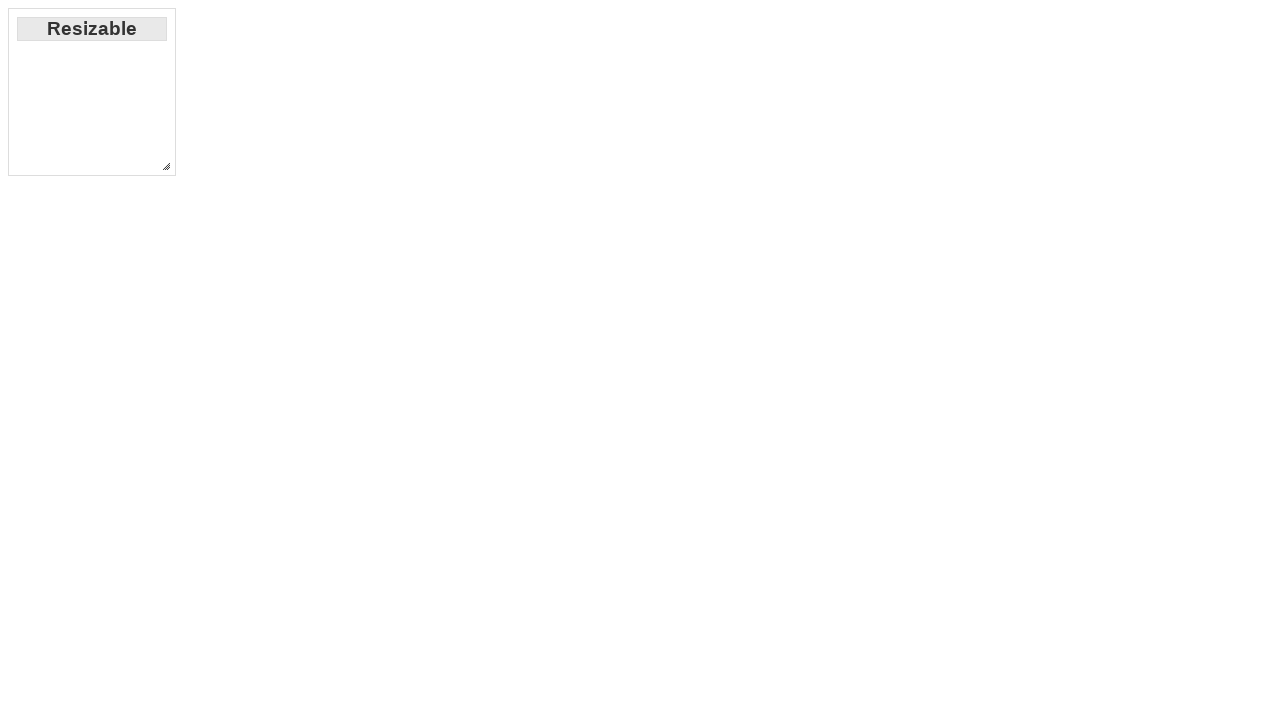

Resize handle element is now visible
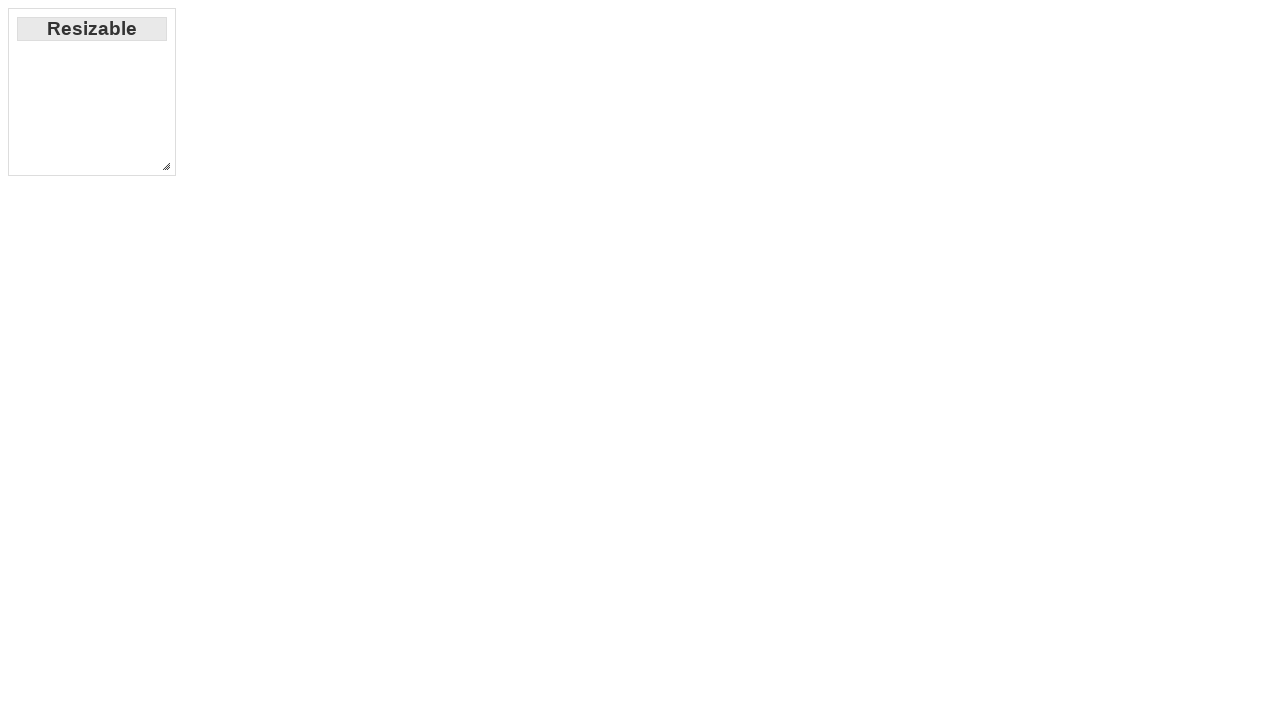

Retrieved bounding box of the resize handle
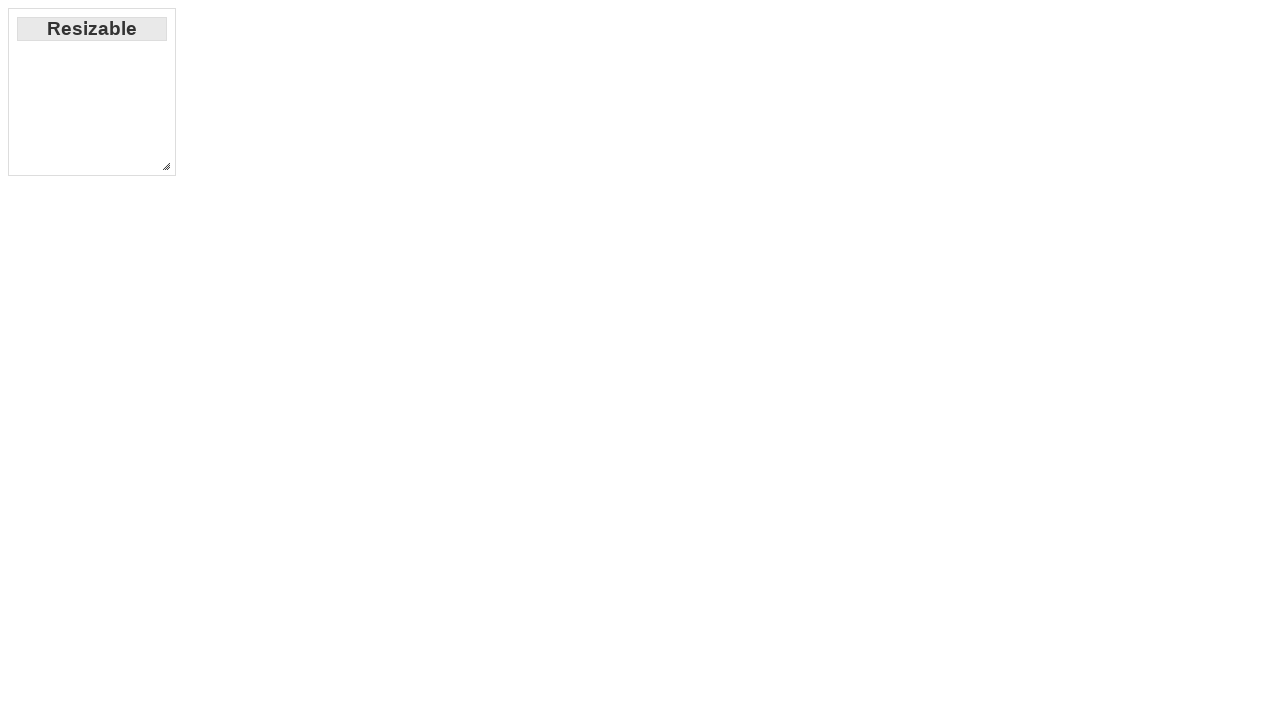

Calculated center coordinates of the resize handle
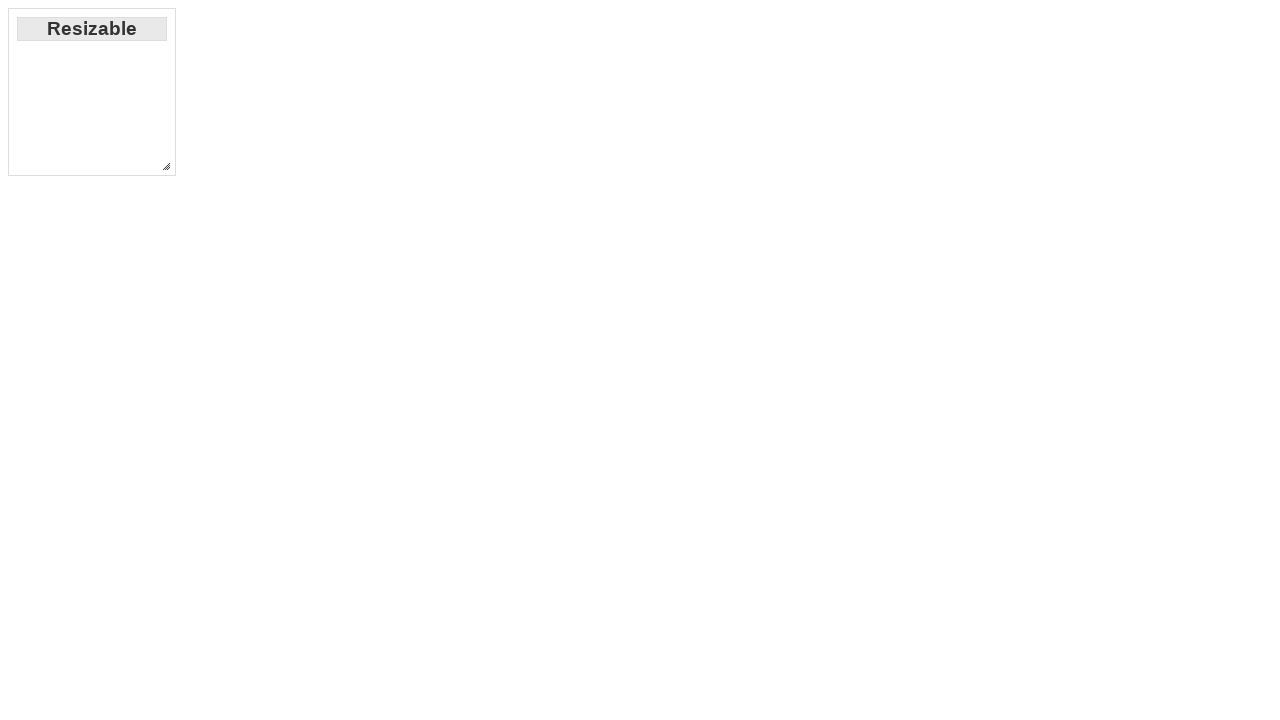

Moved mouse to the resize handle center at (166, 166)
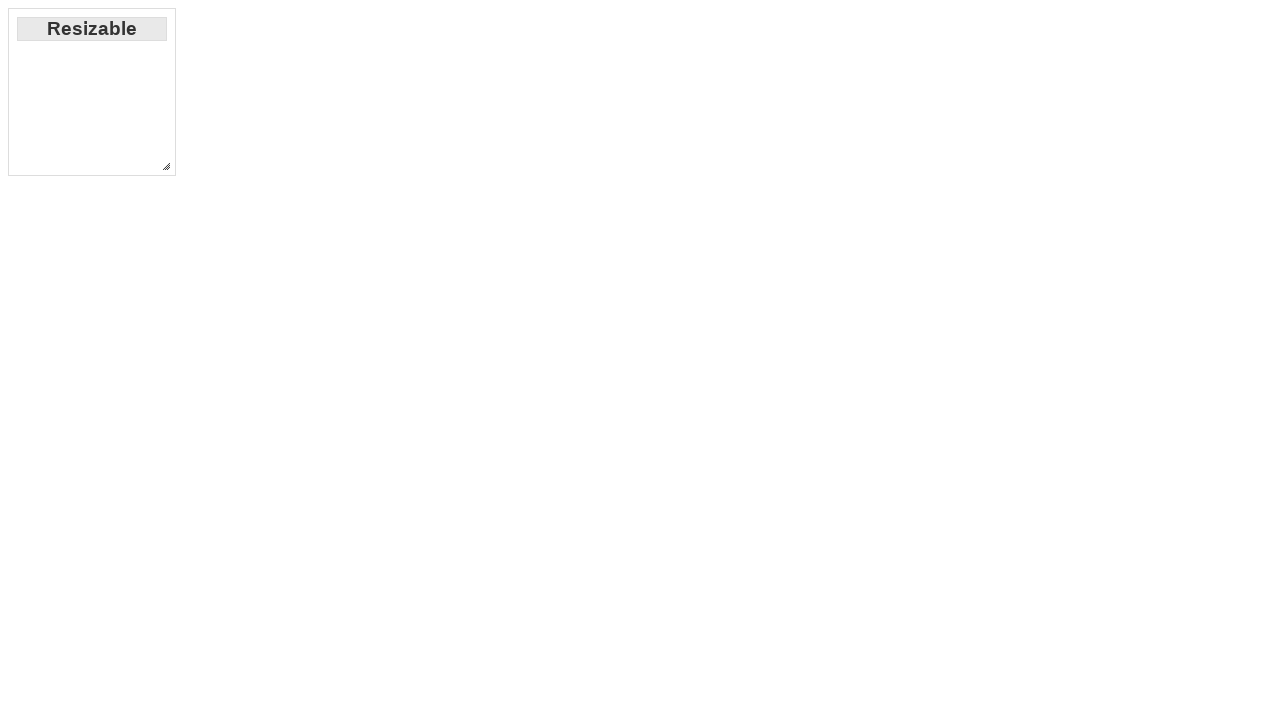

Pressed mouse button down on the resize handle at (166, 166)
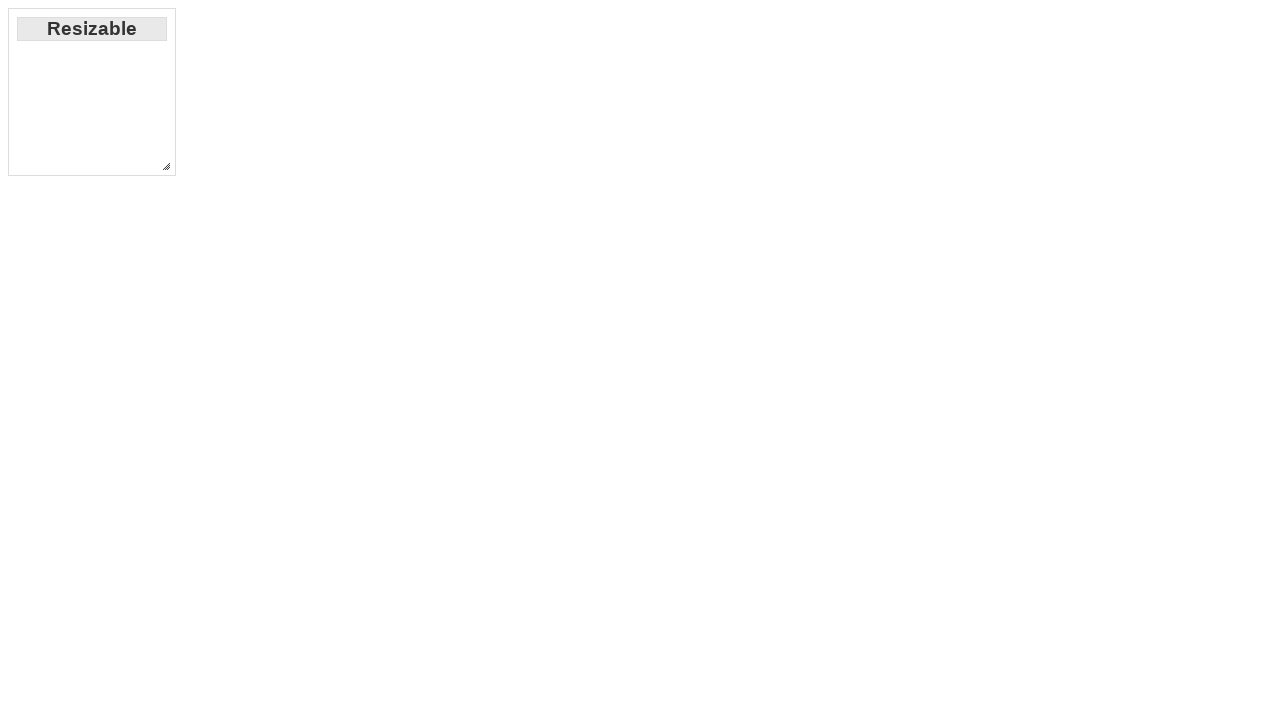

Dragged resize handle 400px right and 200px down to expand element at (566, 366)
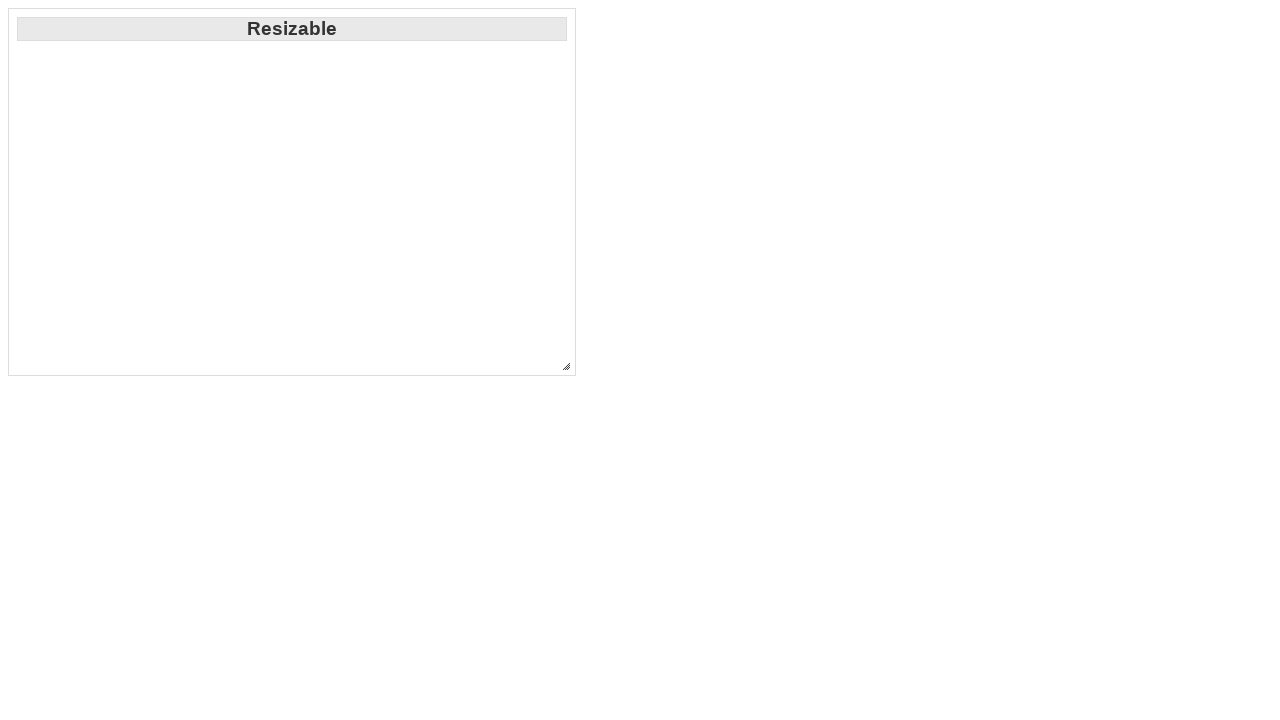

Released mouse button to complete the resize operation at (566, 366)
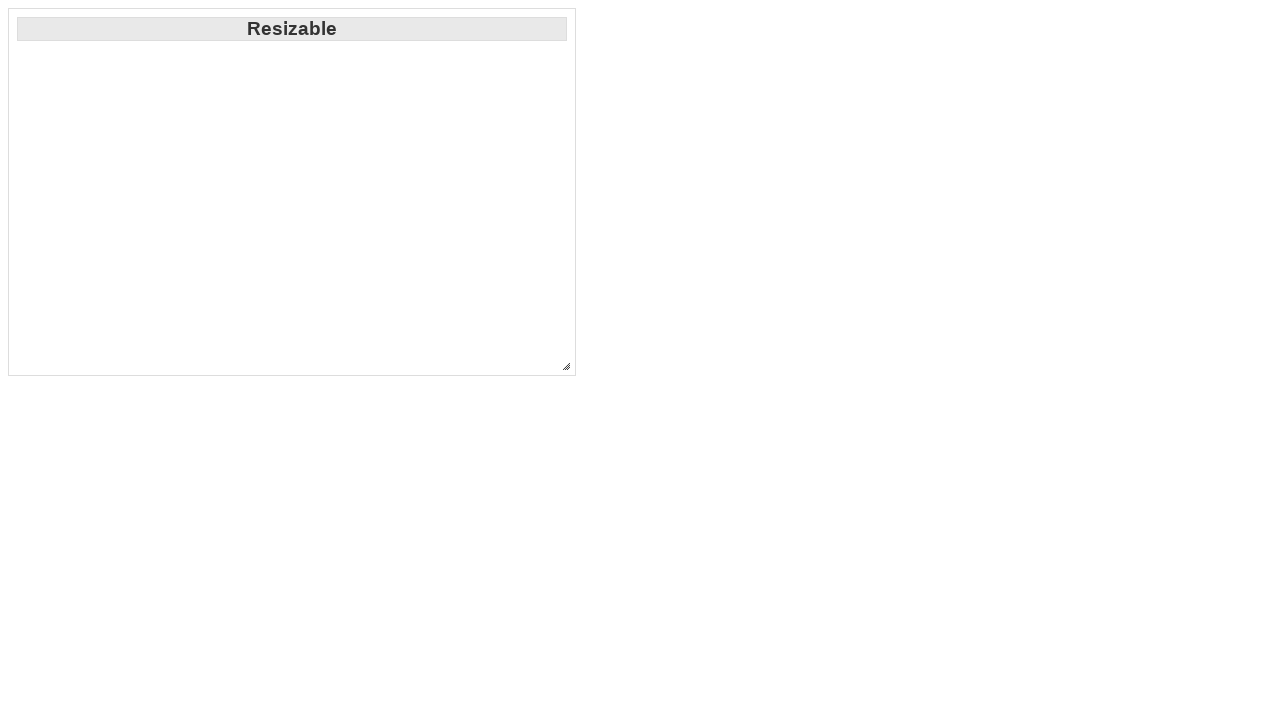

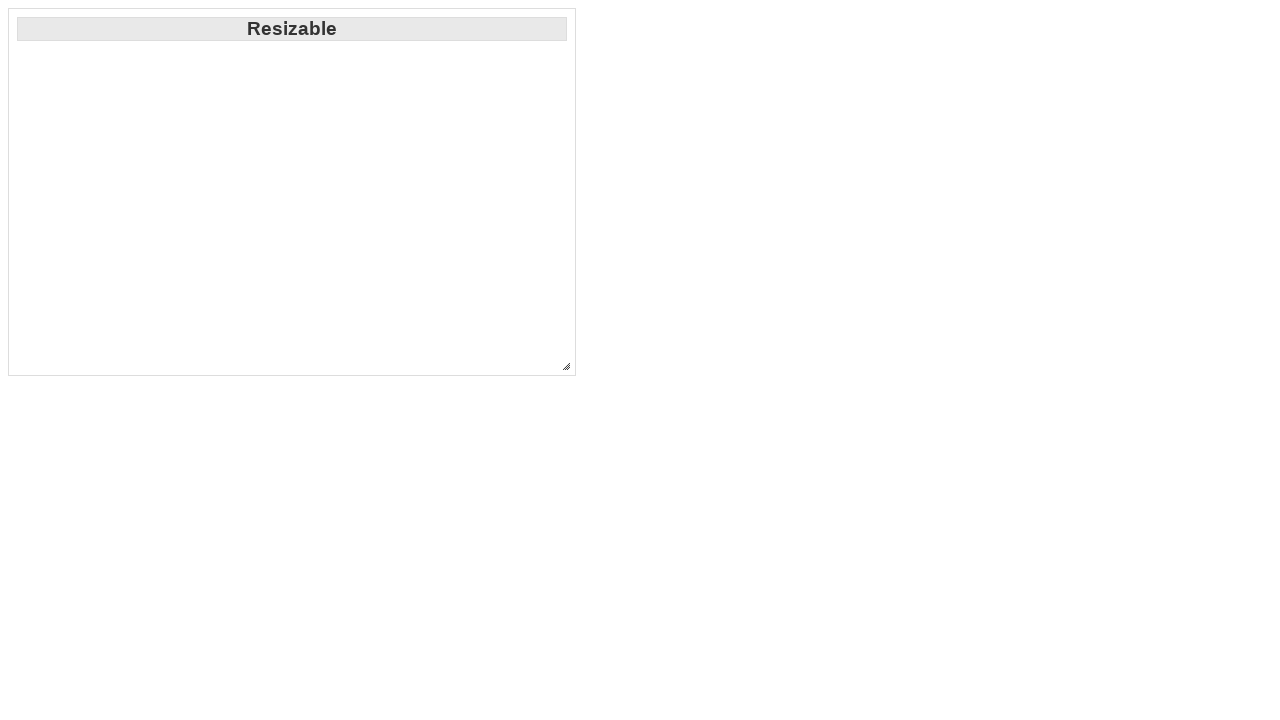